Tests that clicking the create trip button navigates to the create trip page

Starting URL: https://deens-master.now.sh/

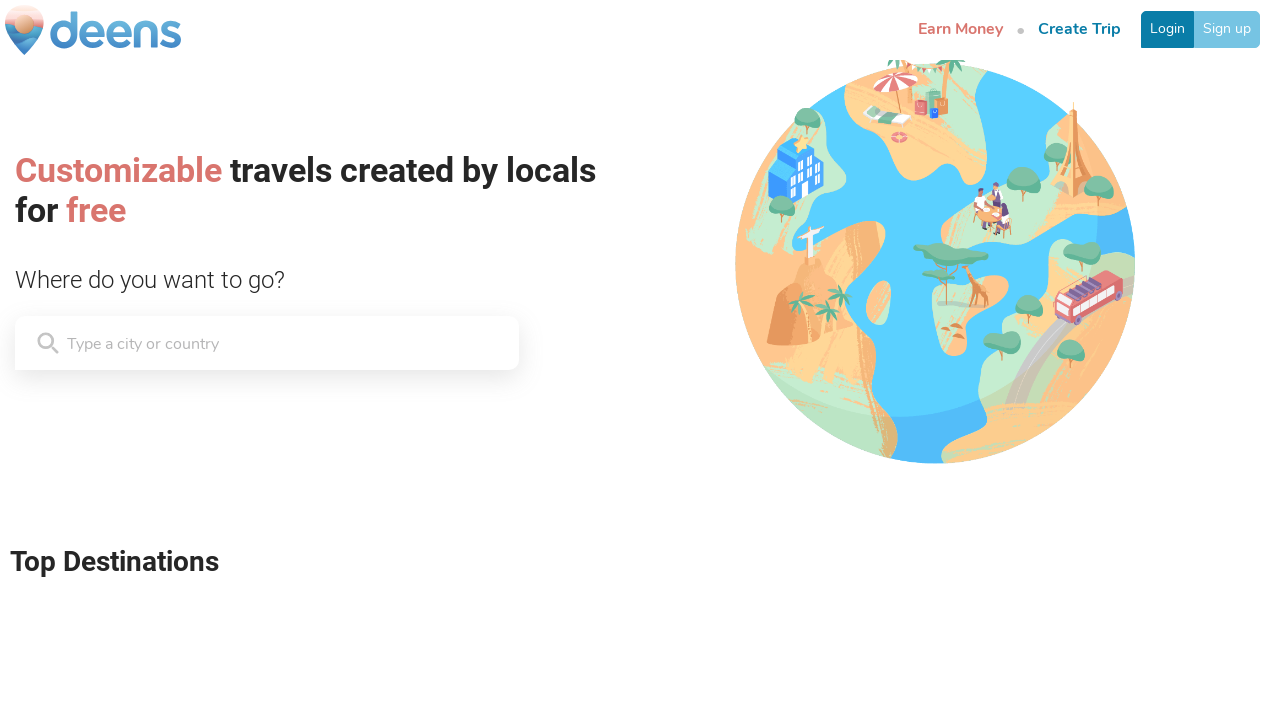

Clicked the create trip button at (1080, 30) on [activeclassname='is-active'] >> nth=1
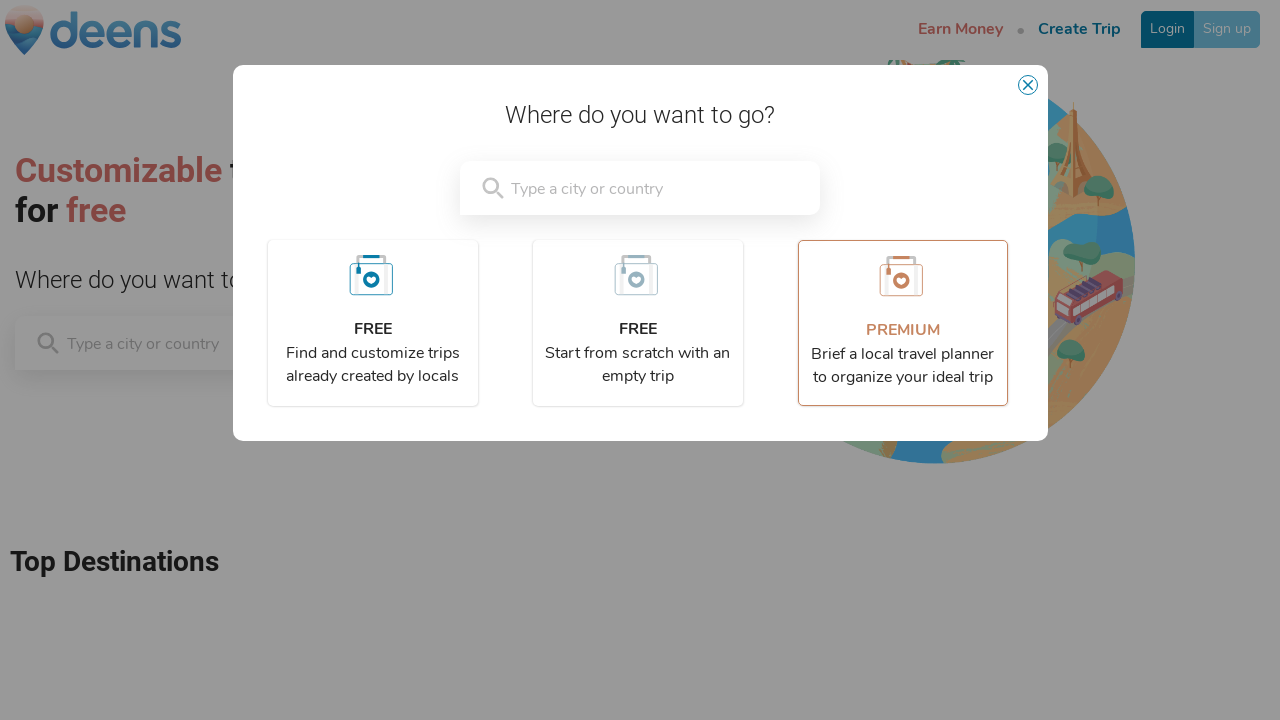

Create trip page loaded and network idle
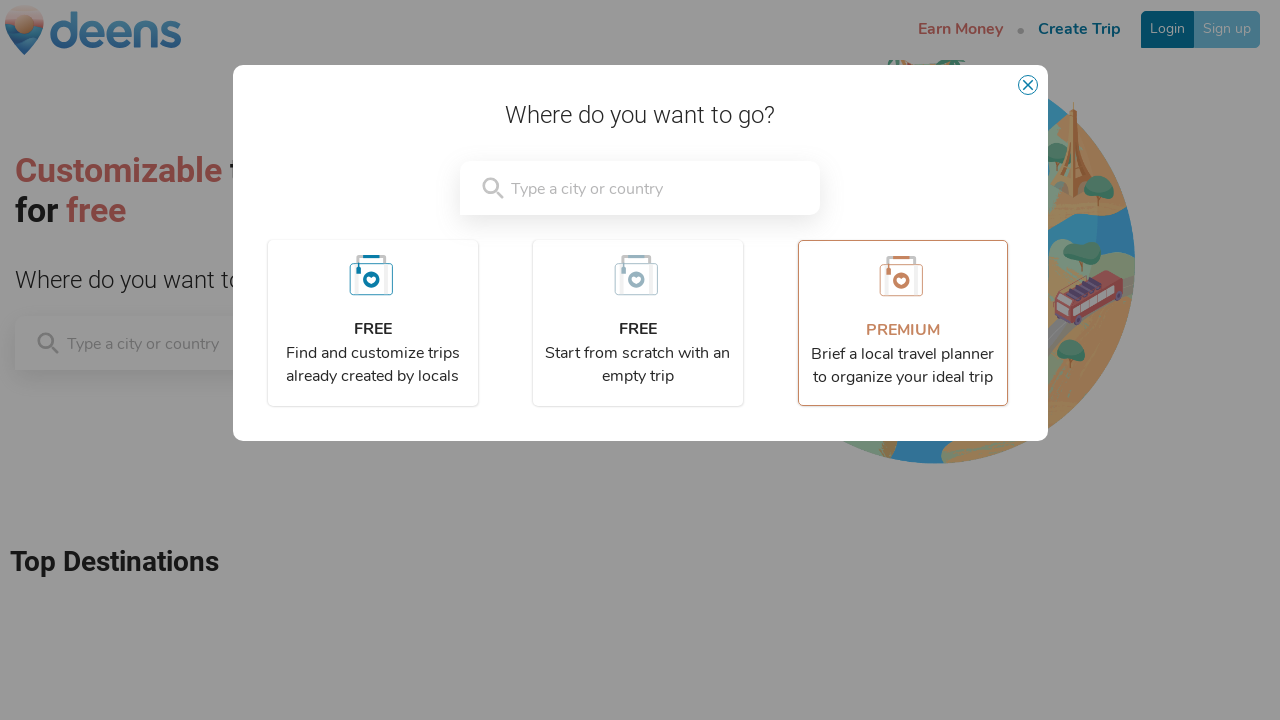

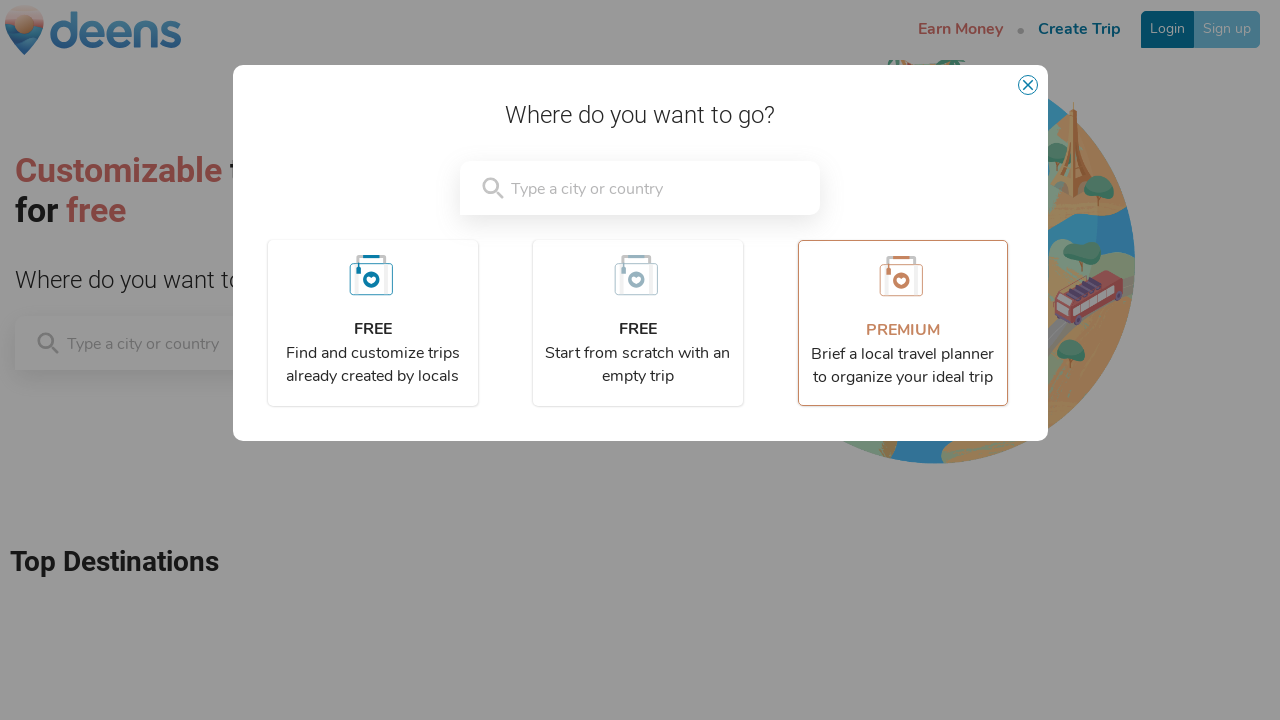